Creates a new task in a CRUD application by filling in the task name and content fields, then clicking the add button

Starting URL: https://hamonnah.github.io

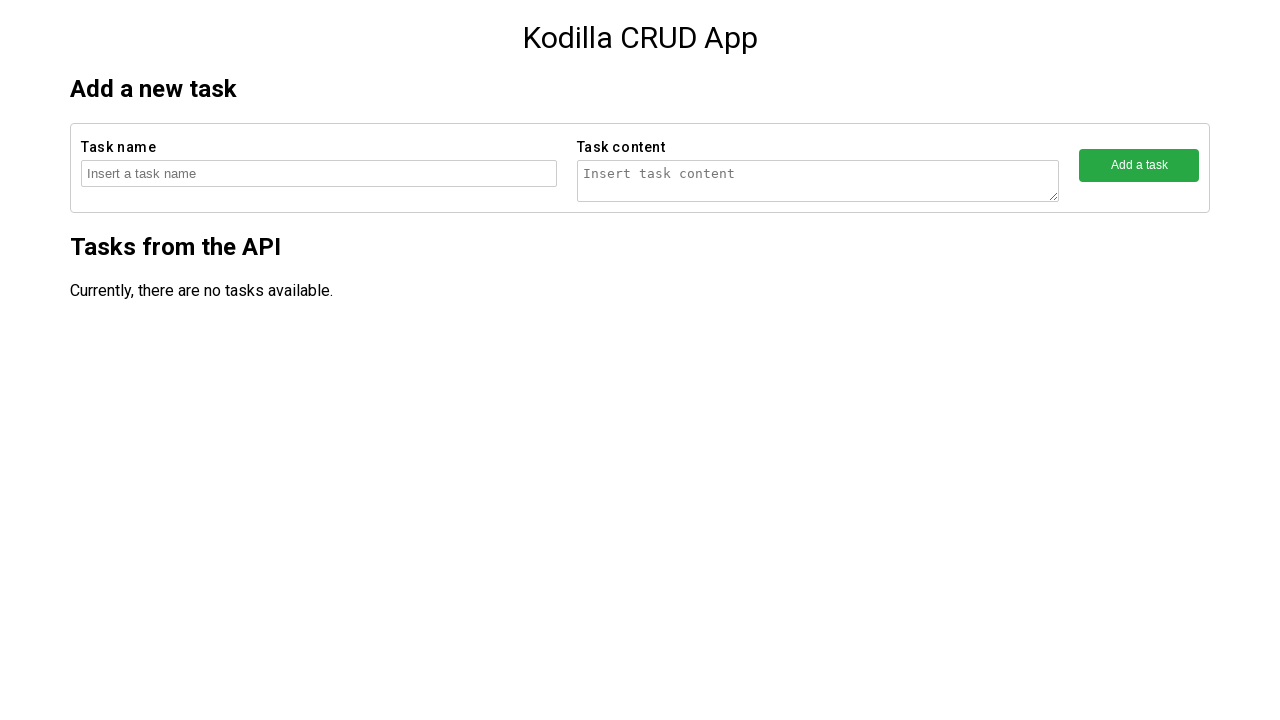

Filled task name field with 'Task number 74231' on //form[contains(@action, 'createTask')]//input[1]
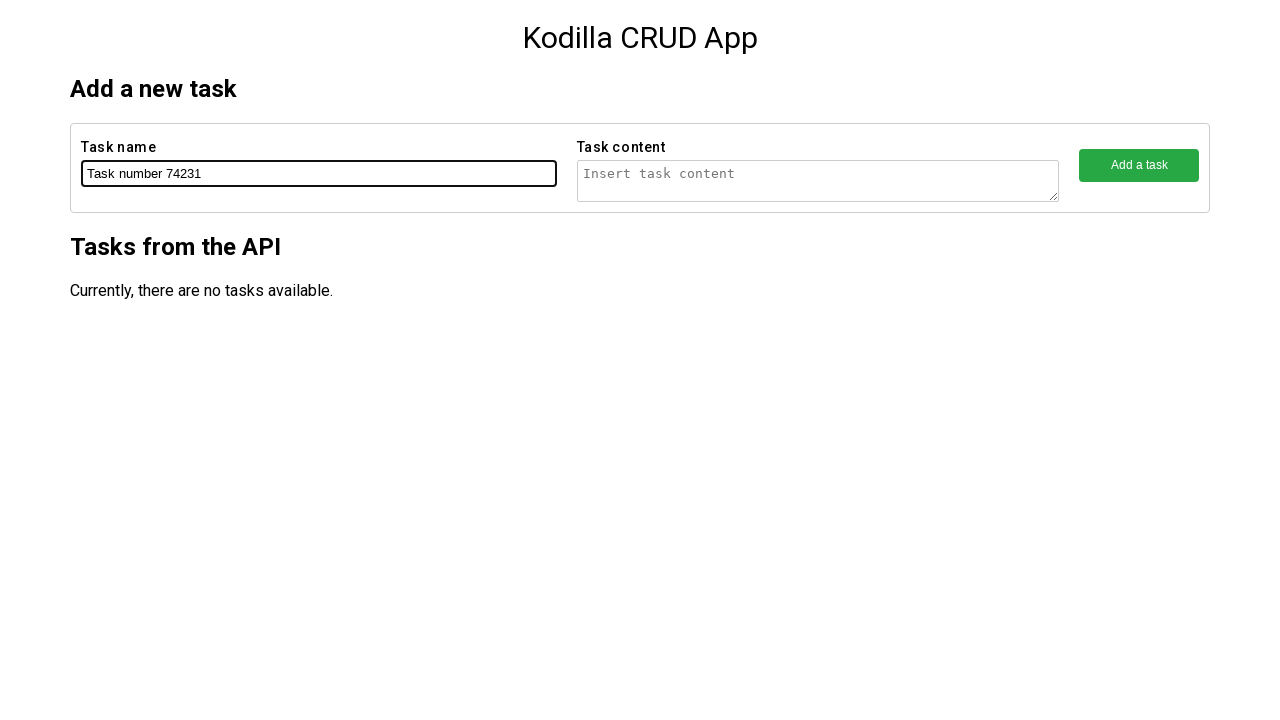

Filled task content field with 'Task number 74231 content' on //form[contains(@action, 'createTask')]/fieldset[2]/textarea
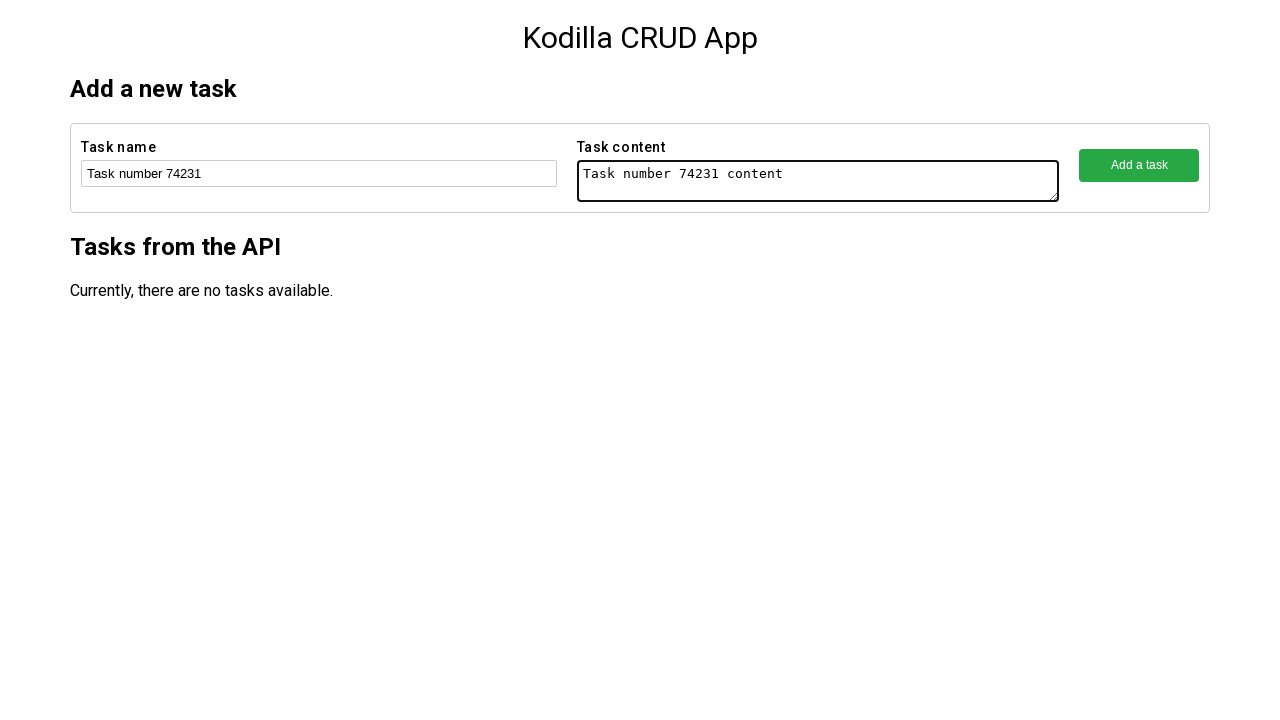

Clicked the add button to create the task at (1139, 165) on xpath=//form[contains(@action, 'createTask')]/fieldset[3]/button
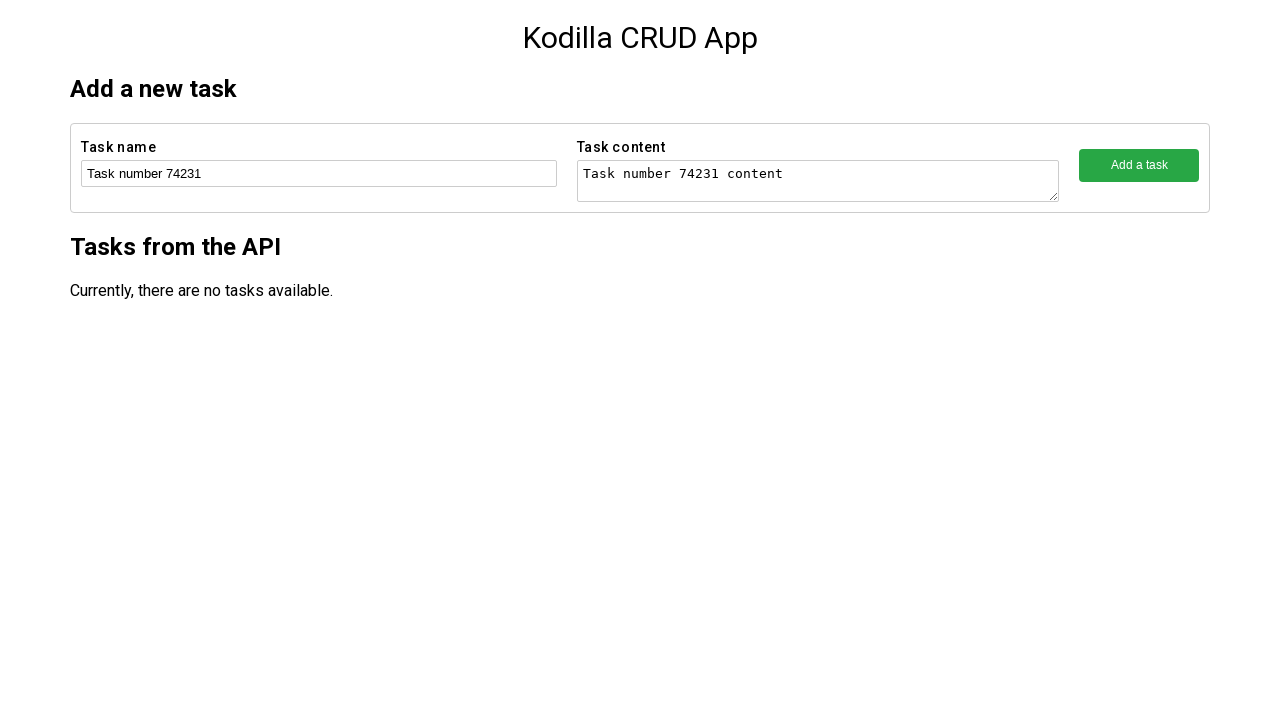

Waited 2 seconds for task creation to complete
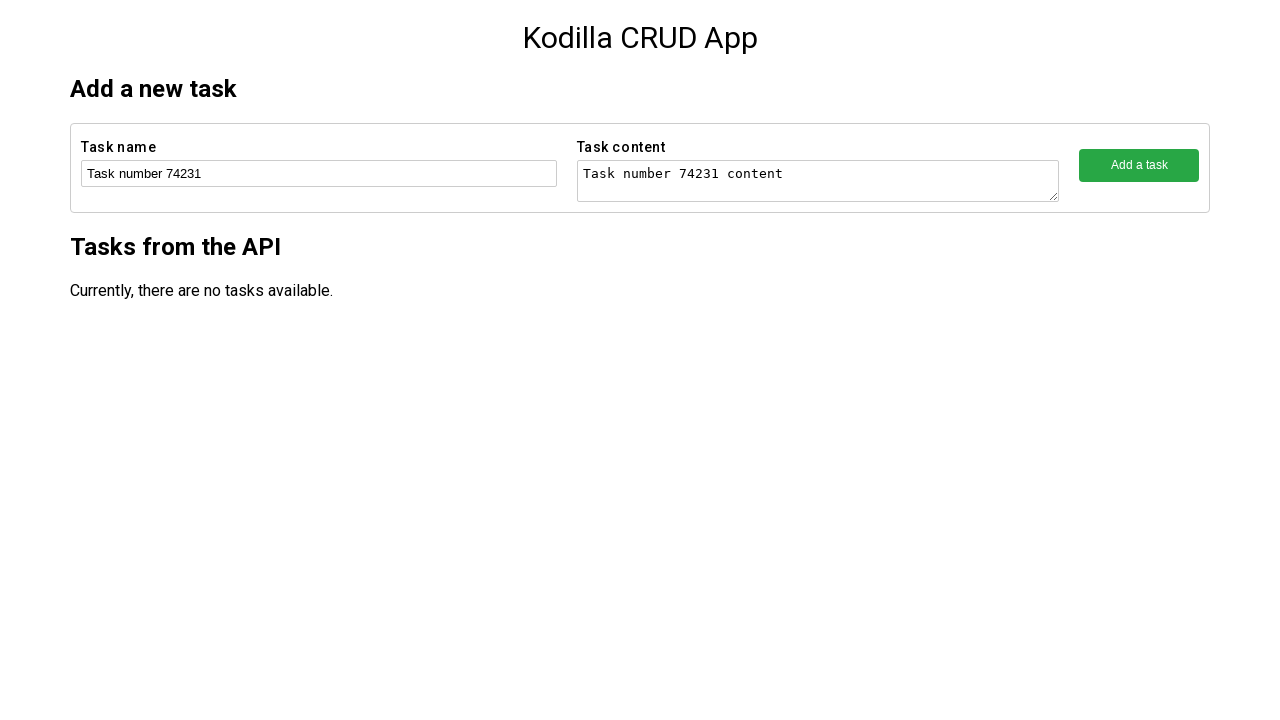

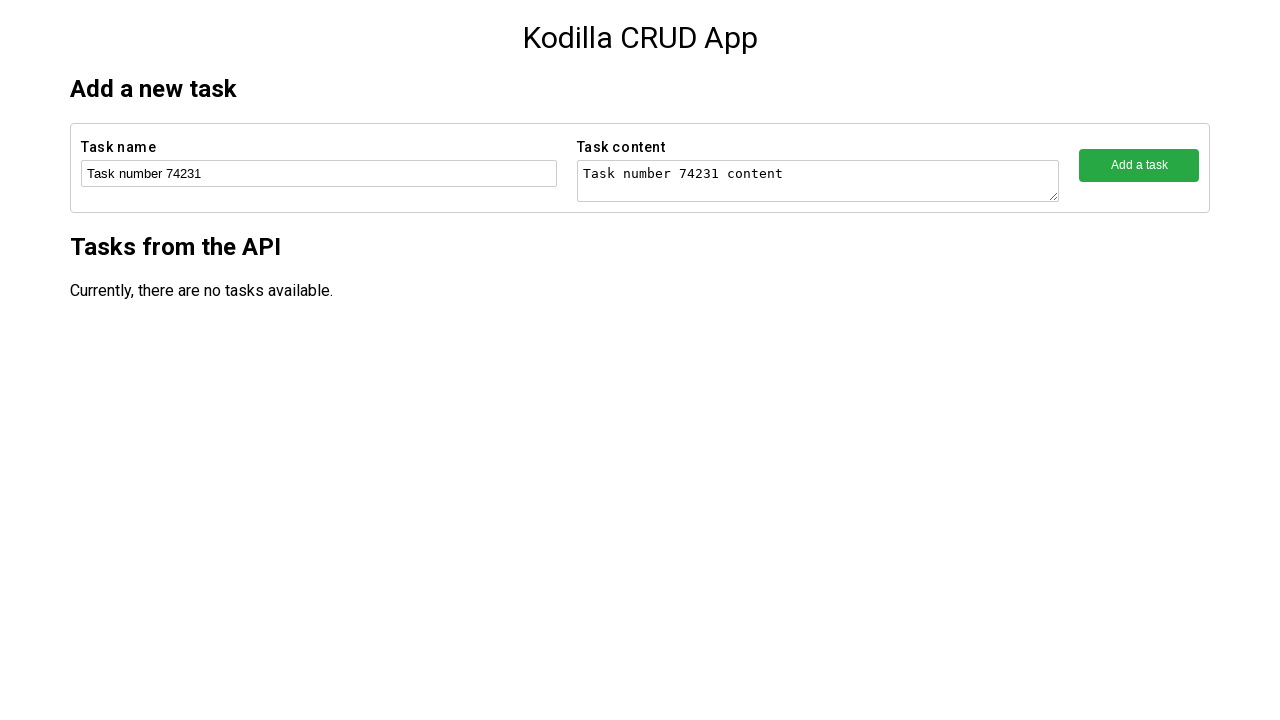